Tests dropdown functionality on a registration form by examining the Skills dropdown, checking if it allows multiple selections, and retrieving all available options

Starting URL: http://demo.automationtesting.in/Register.html

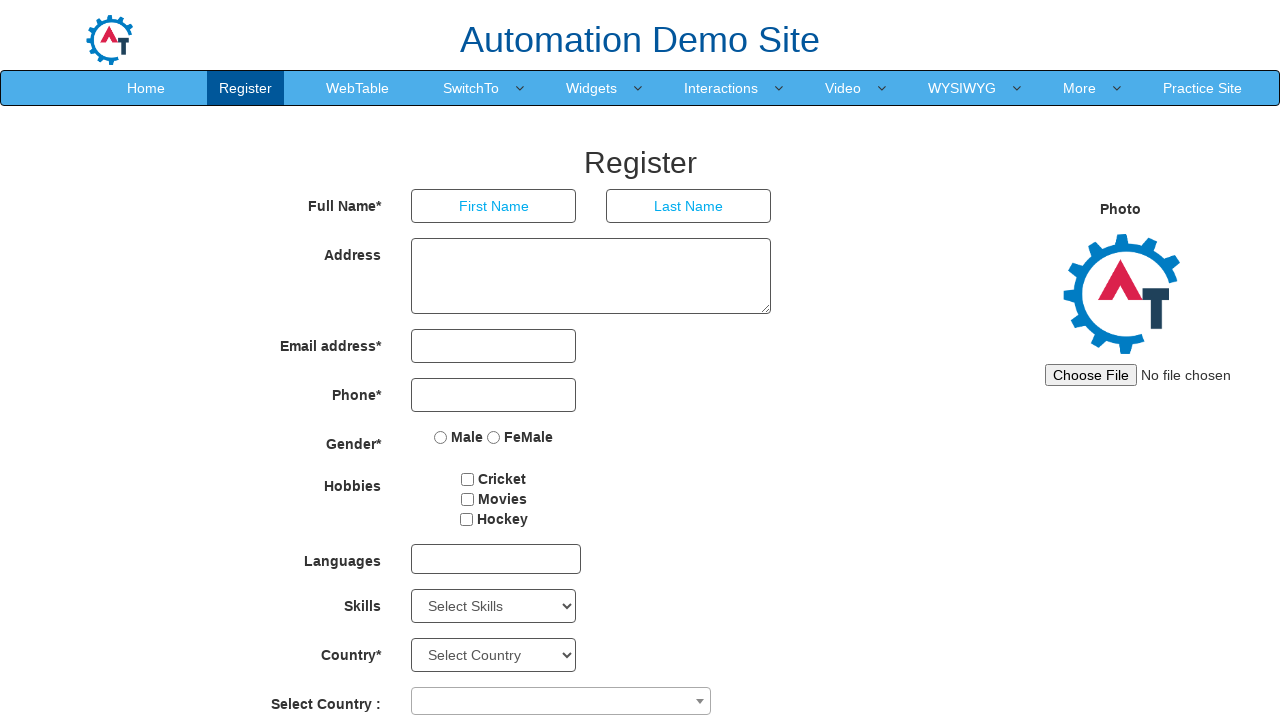

Scrolled to bottom of page using End key
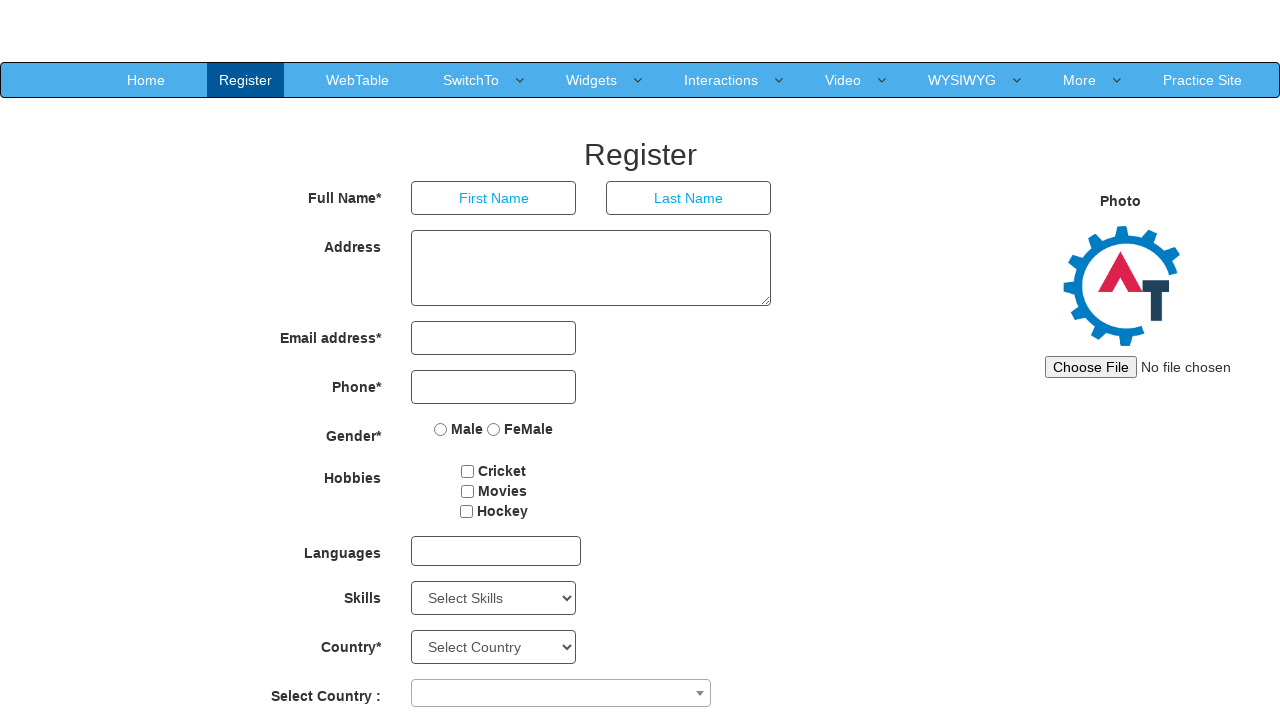

Located the Skills dropdown element
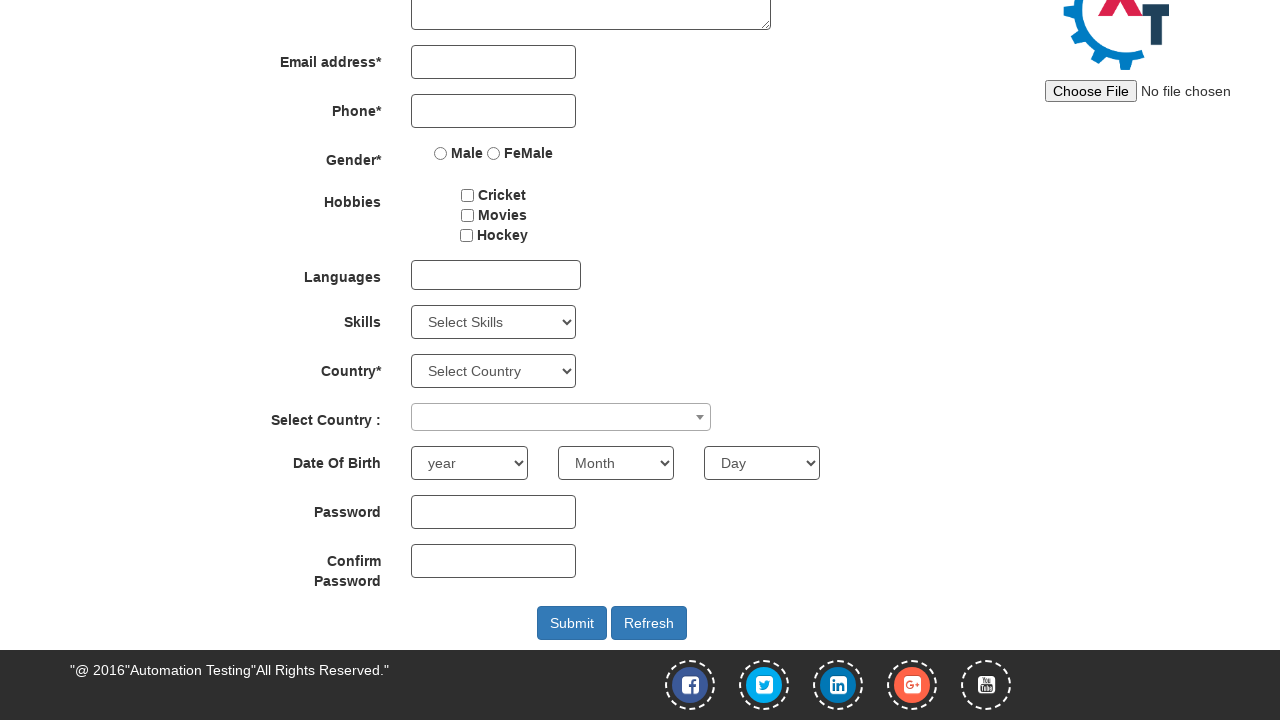

Retrieved currently selected option: Select Skills
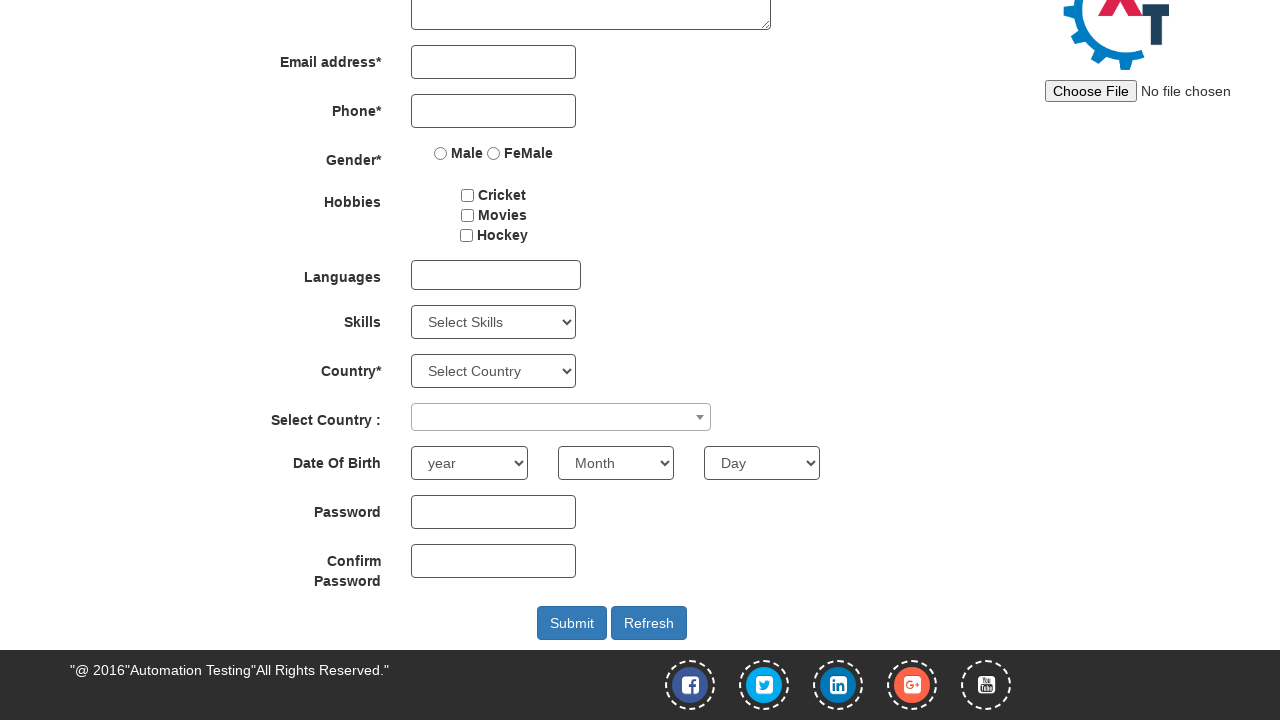

Retrieved all dropdown options, total count: 78
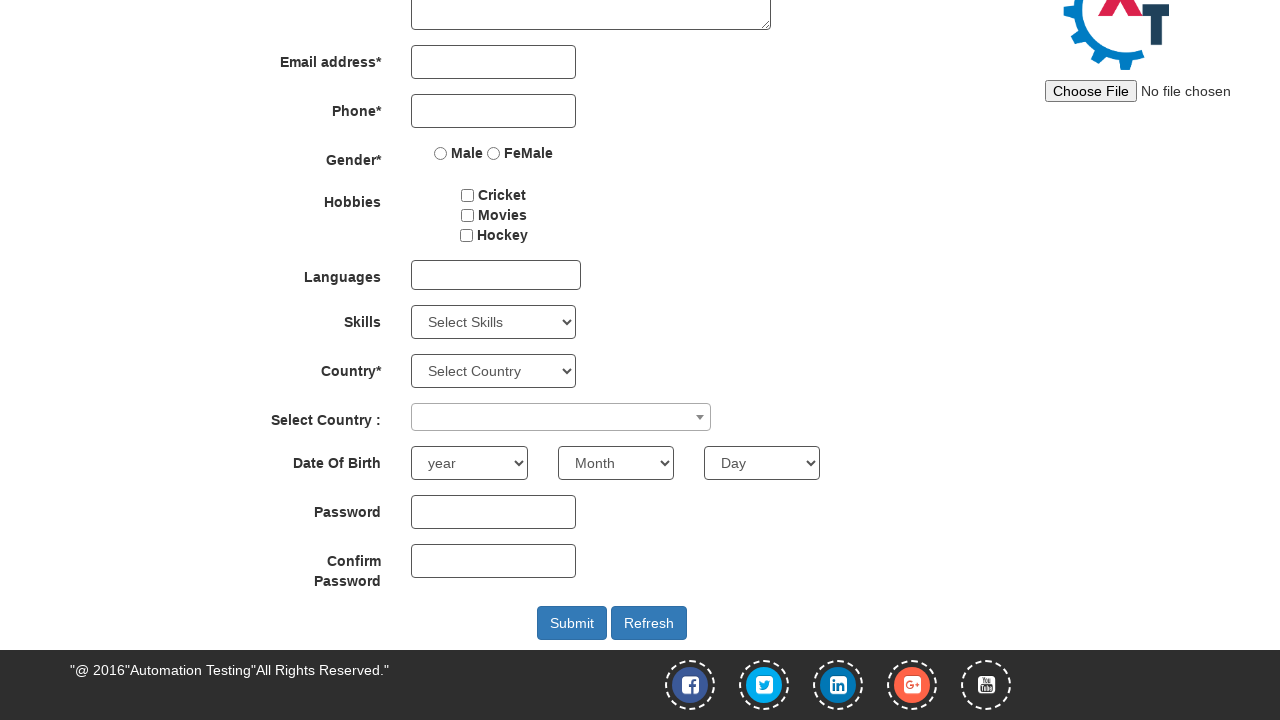

Enumerated all 78 dropdown options
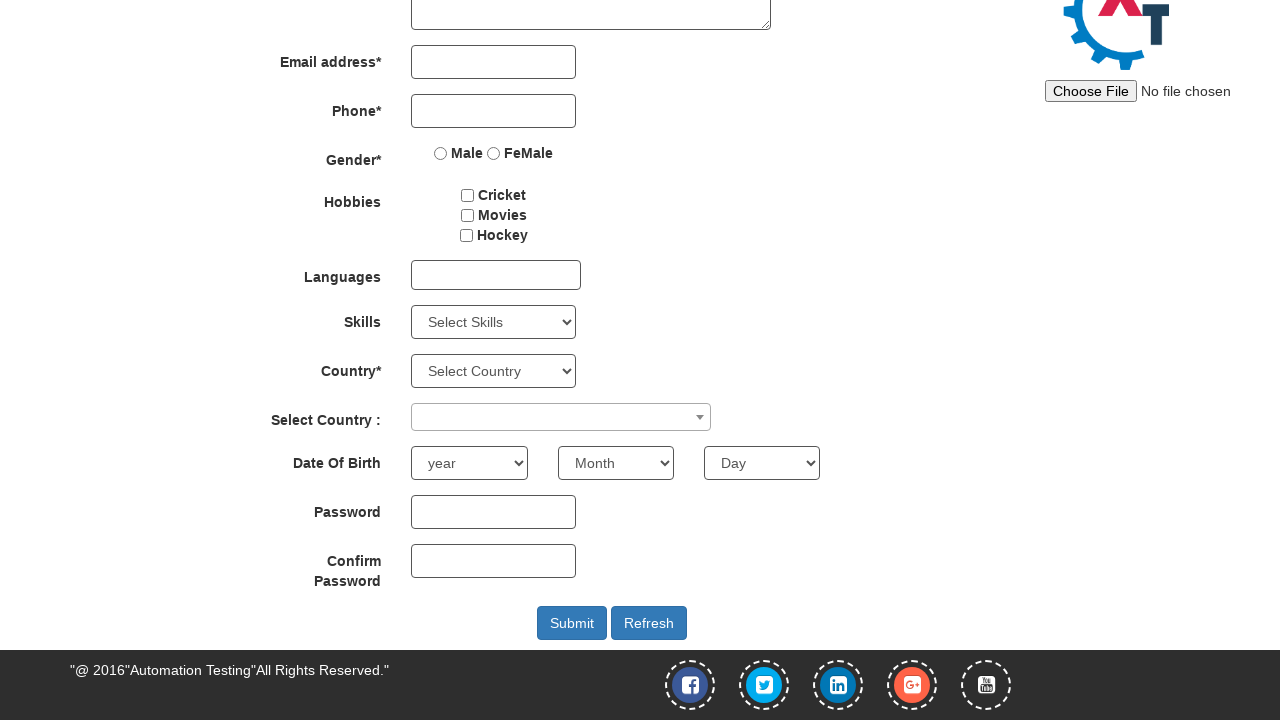

Checked if dropdown allows multiple selections: False
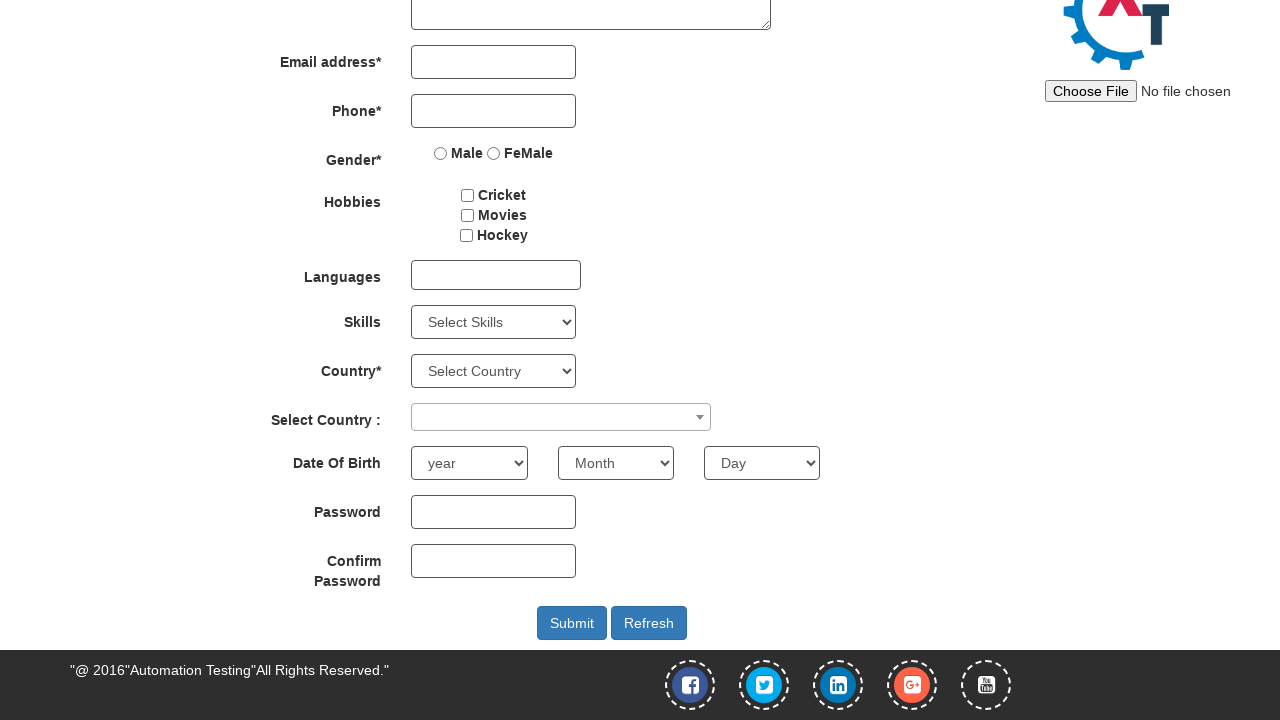

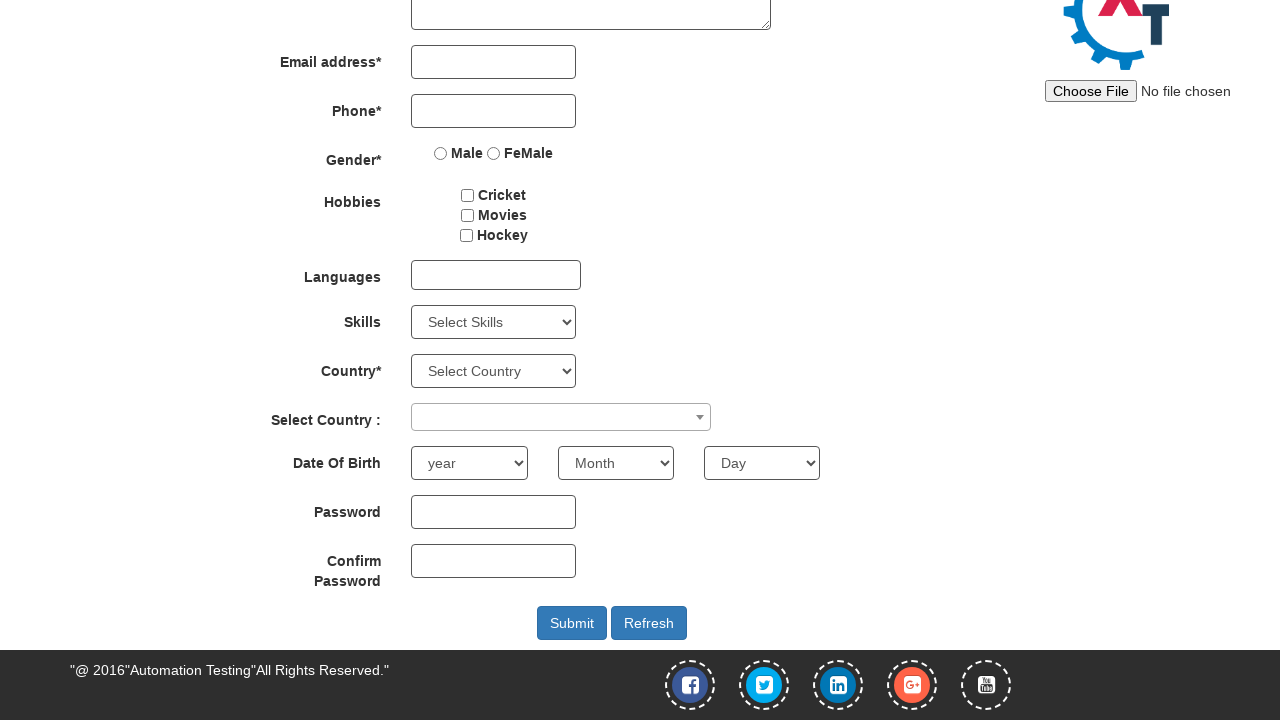